Tests dynamic content loading by clicking a start button and waiting for the "Hello World!" text to appear

Starting URL: https://the-internet.herokuapp.com/dynamic_loading/2

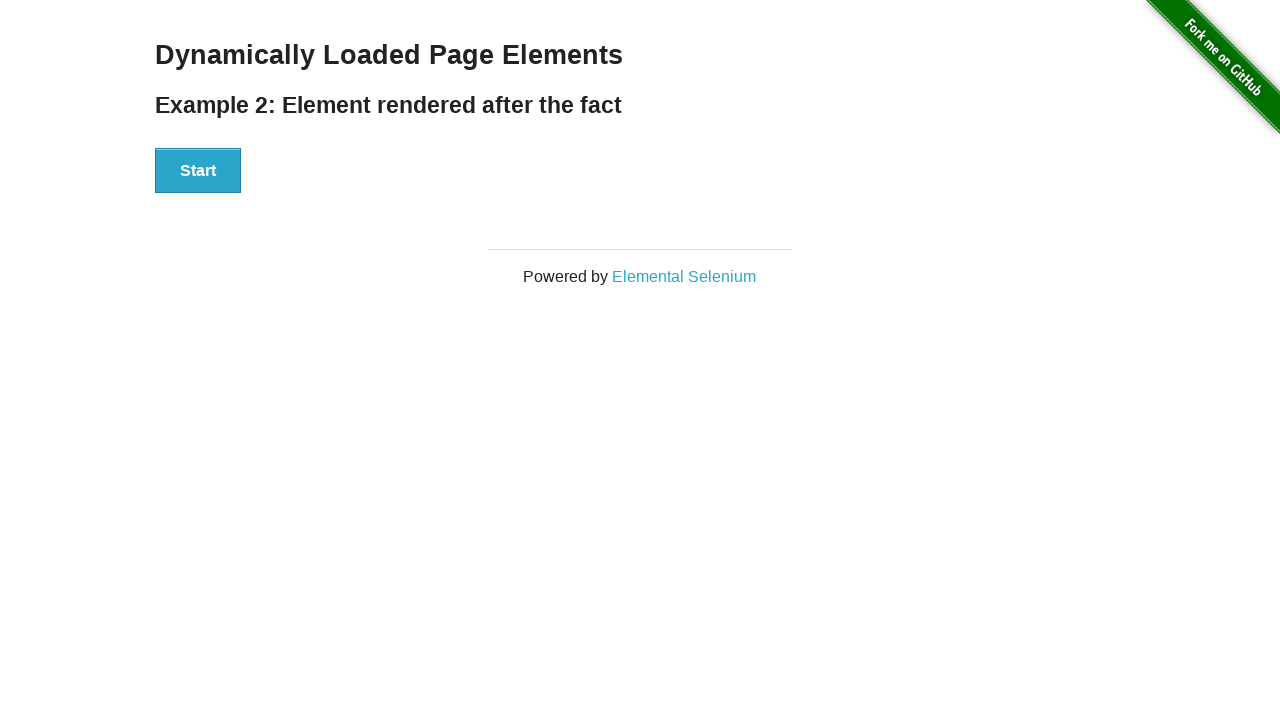

Navigated to dynamic loading page
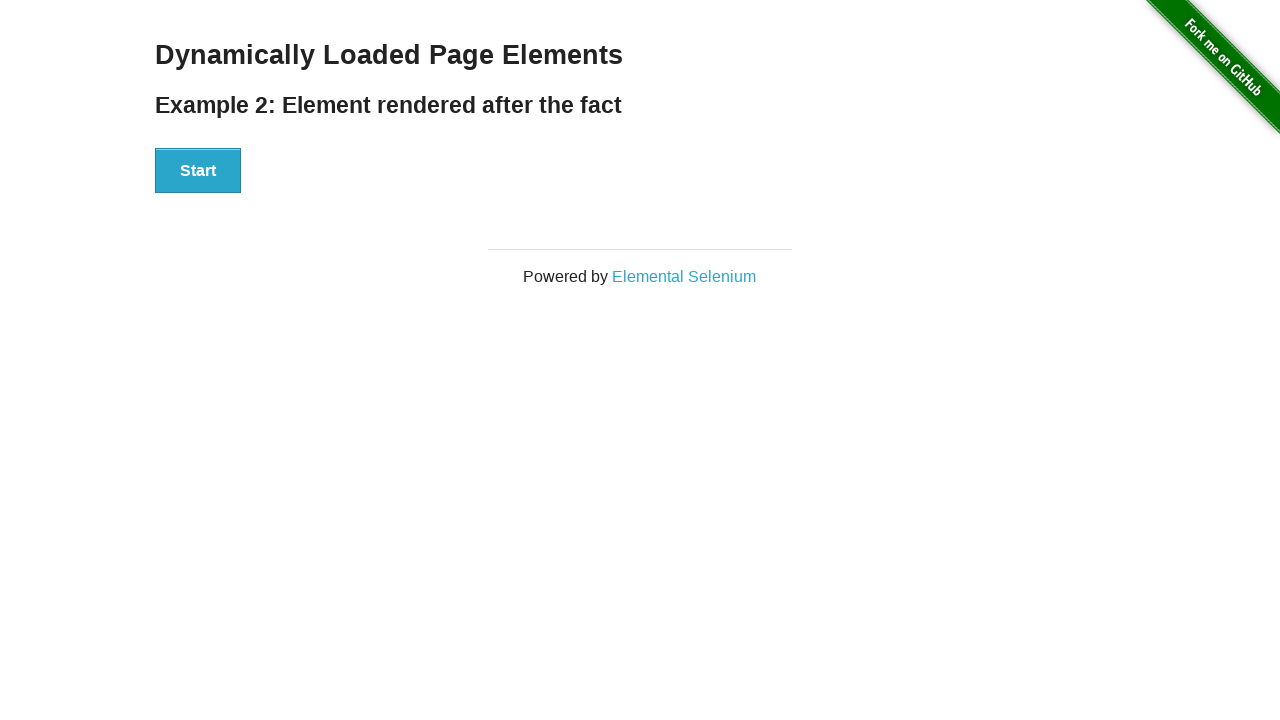

Clicked the Start button to trigger dynamic content loading at (198, 171) on button:has-text('Start')
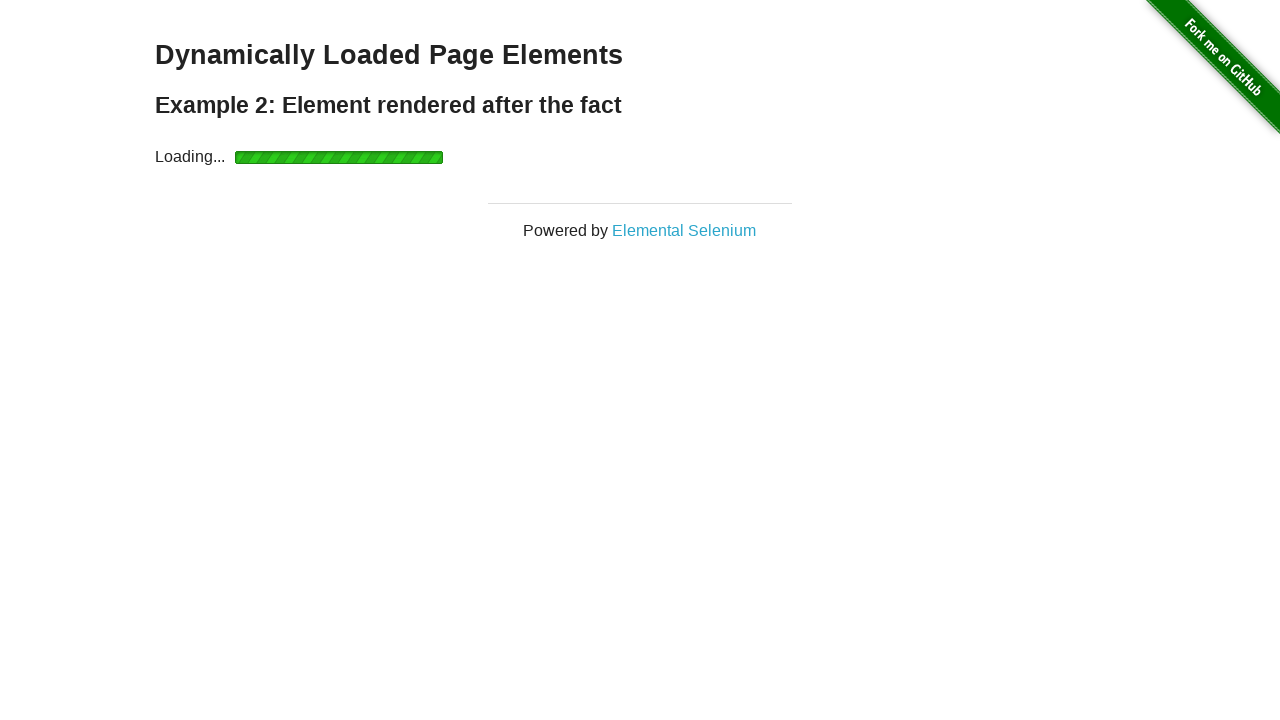

Waited for 'Hello World!' text to appear in finish element
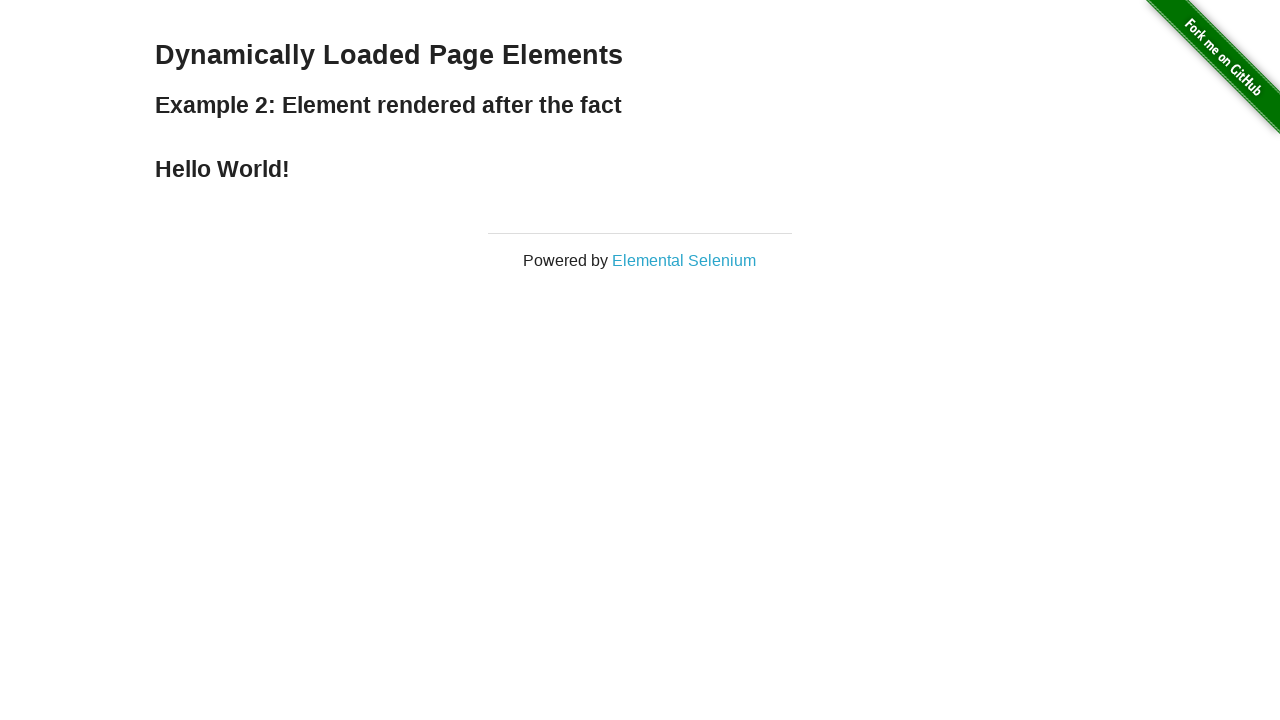

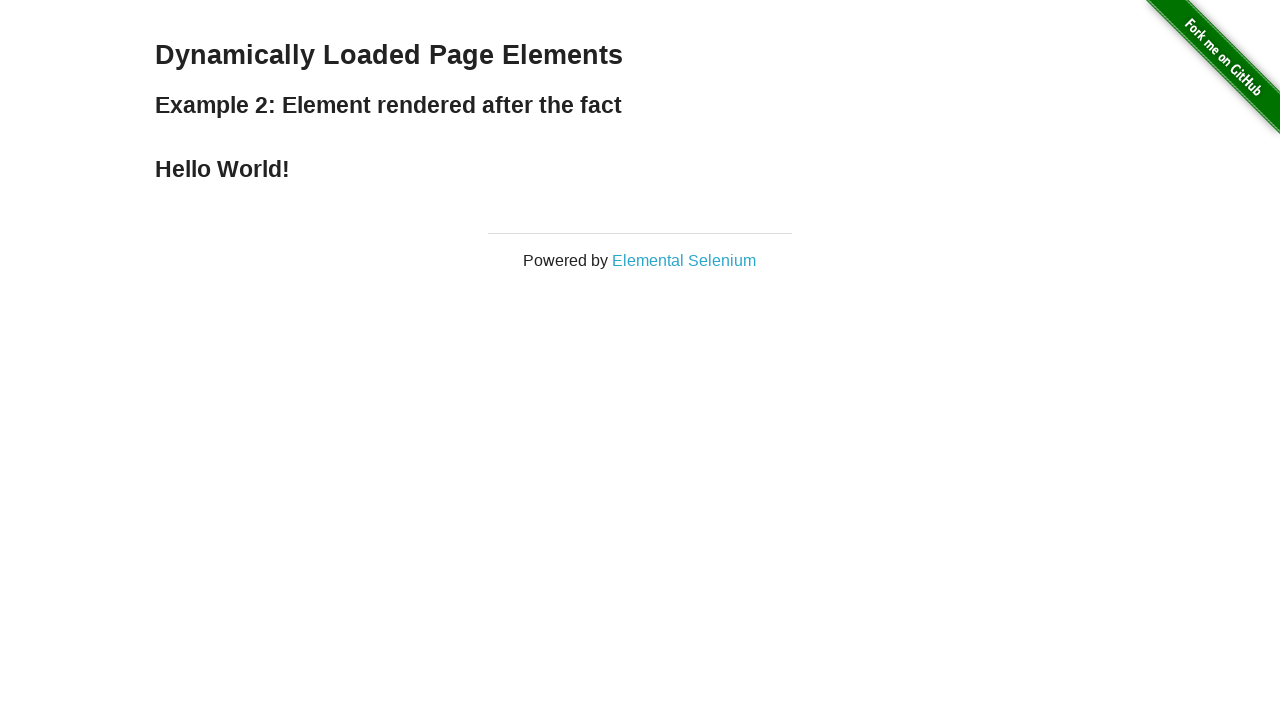